Tests basic JavaScript alert handling by clicking a button that triggers an alert and accepting it

Starting URL: https://demoqa.com/alerts

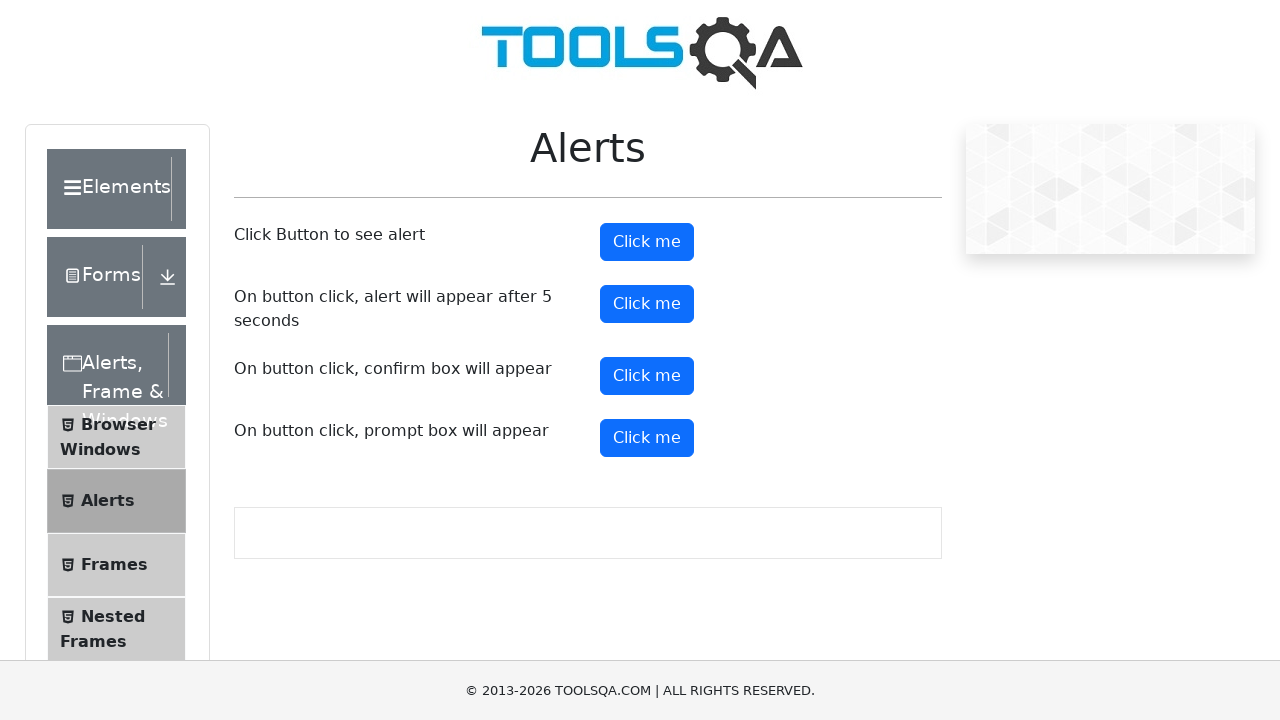

Set up dialog handler to automatically accept alerts
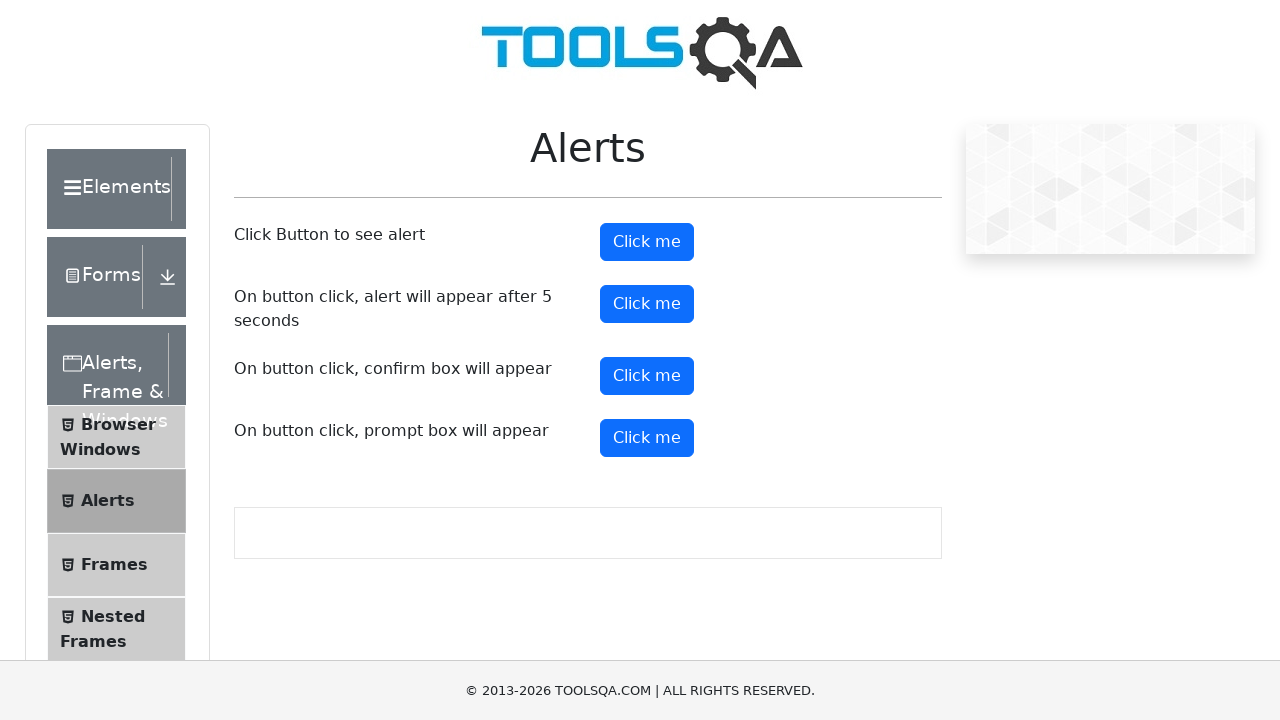

Clicked alert button to trigger JavaScript alert at (647, 242) on #alertButton
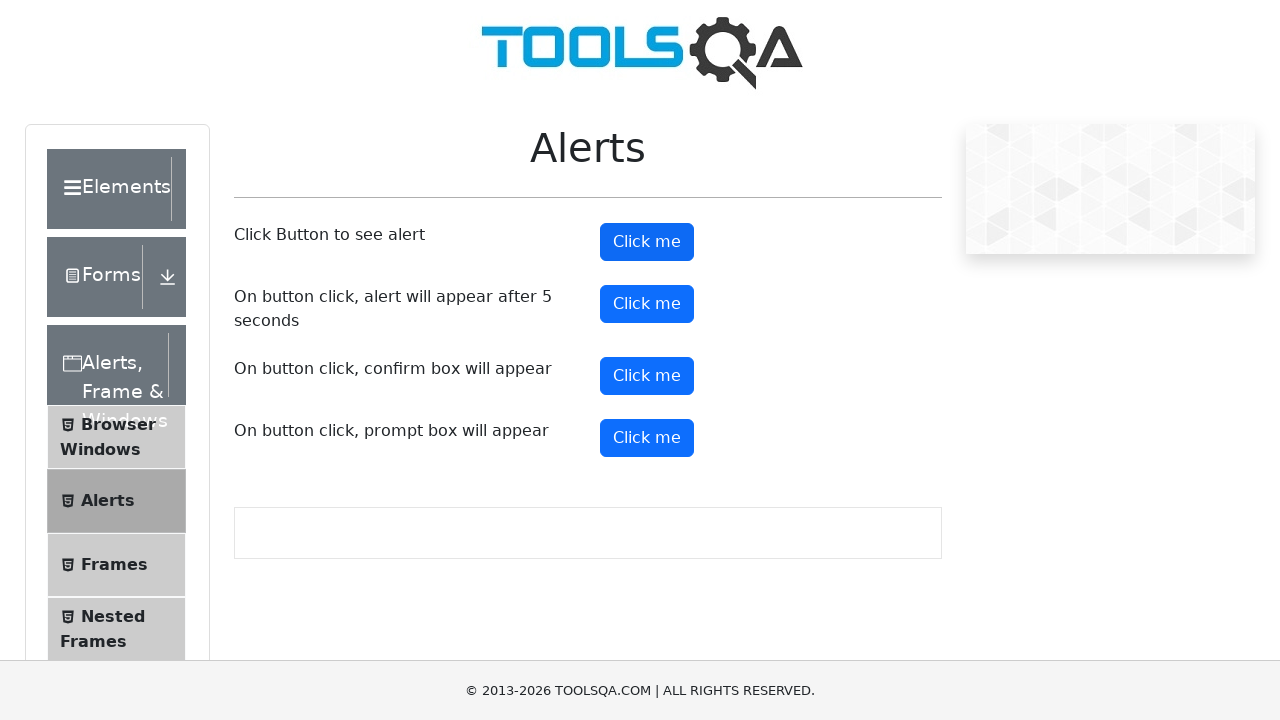

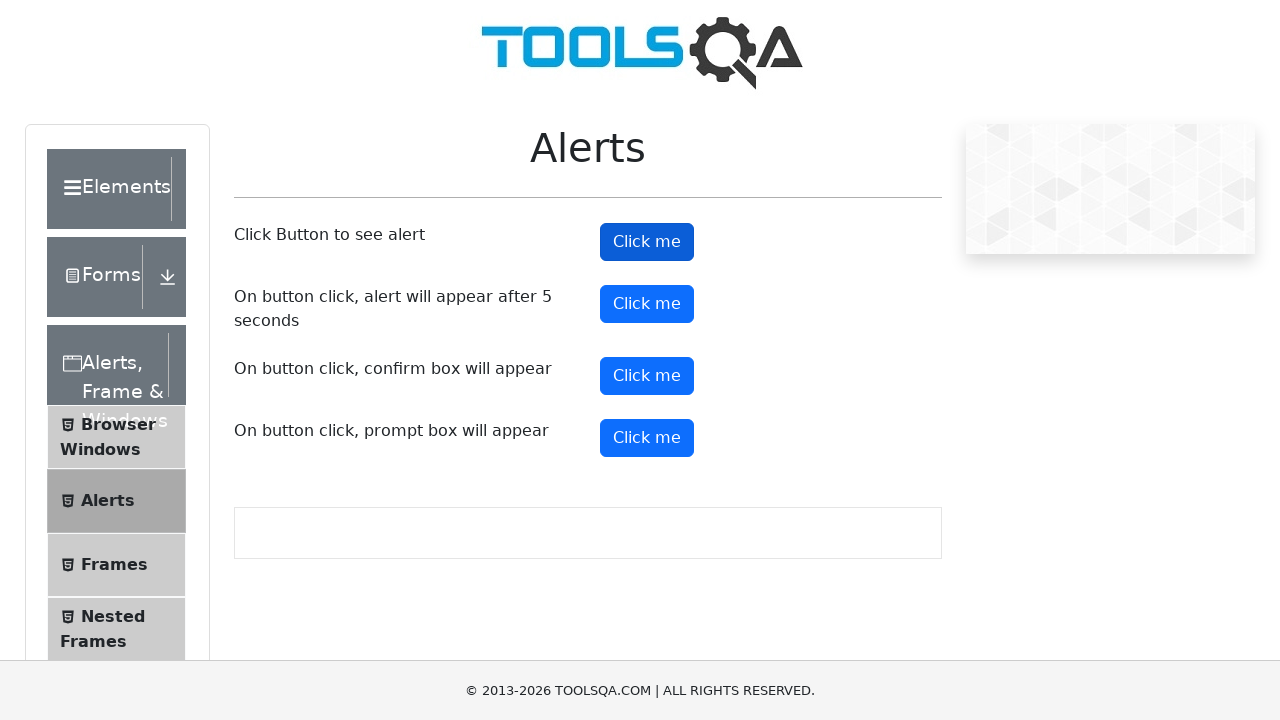